Tests navigation from a filtered iPhone 15 product listing page to the product detail page on jusit.ch, verifying that product items are displayed and the detail page loads correctly.

Starting URL: https://www.jusit.ch/fr/smartphones.html?brand=Apple&model=iPhone+15+5Gjusit&priceMin=100&priceMax=1100

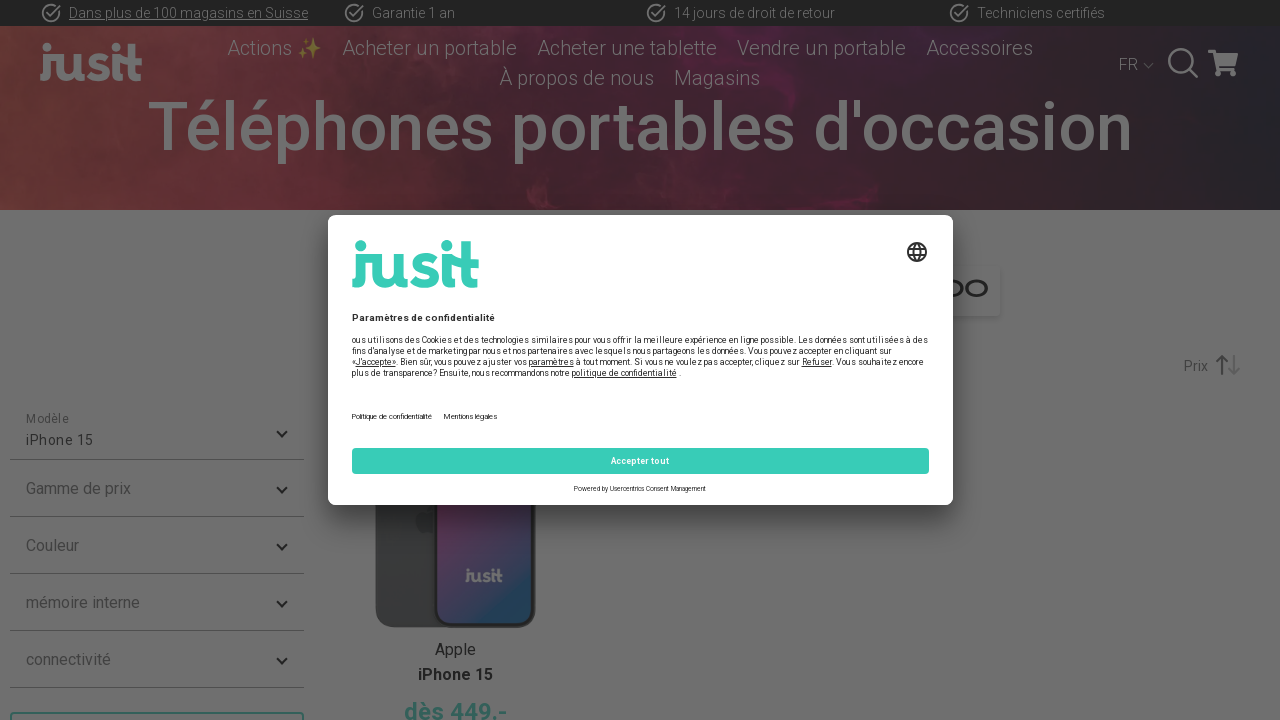

Waited for product items to load on filtered iPhone 15 listing page
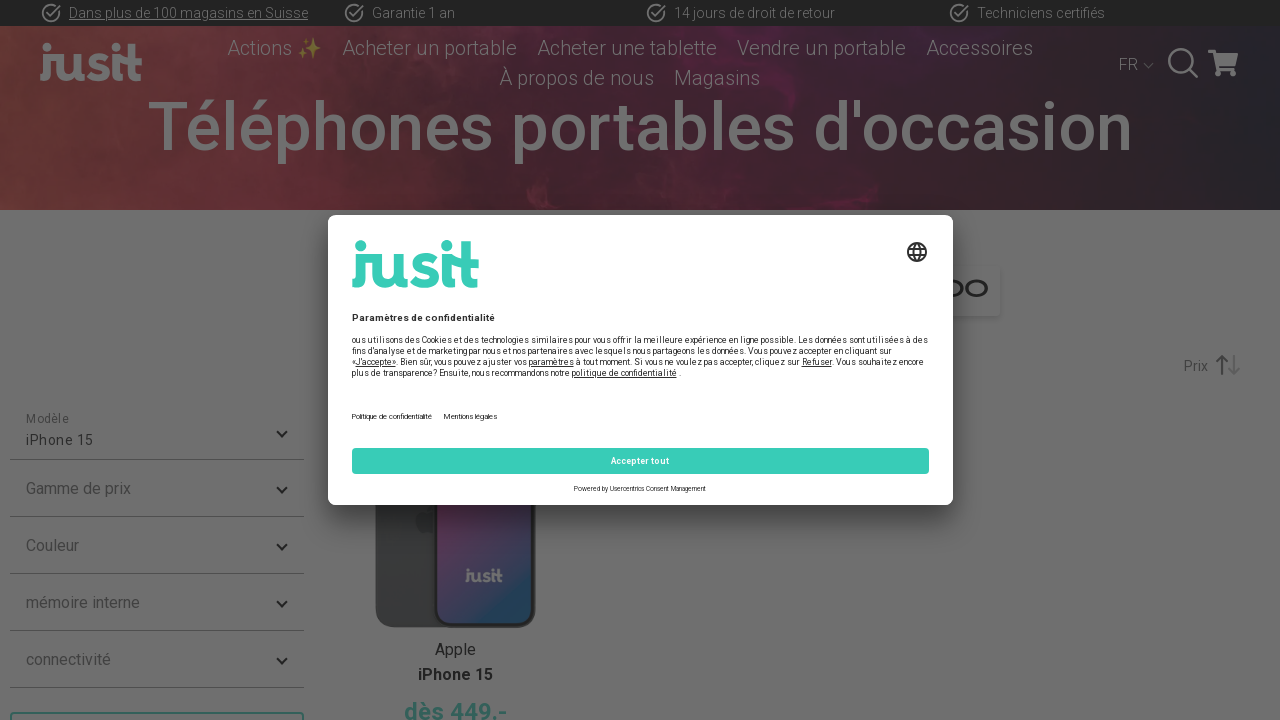

Located all product item elements
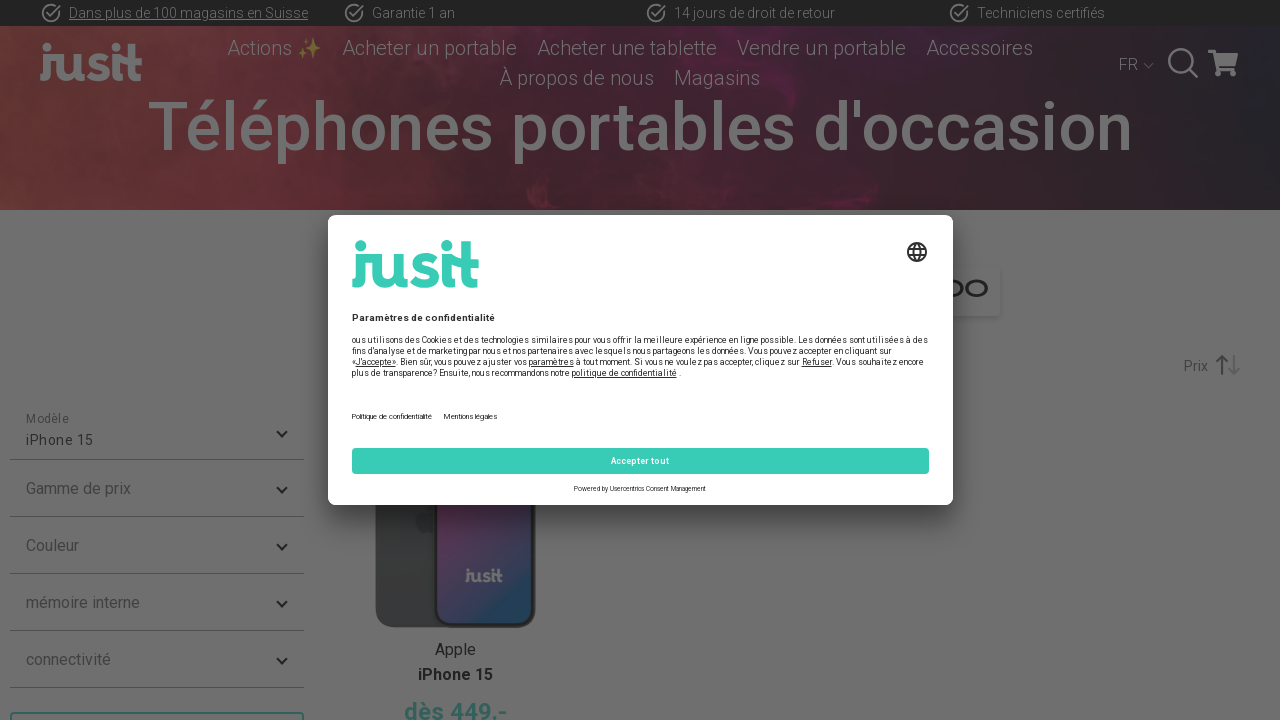

Counted 1 product items on listing page
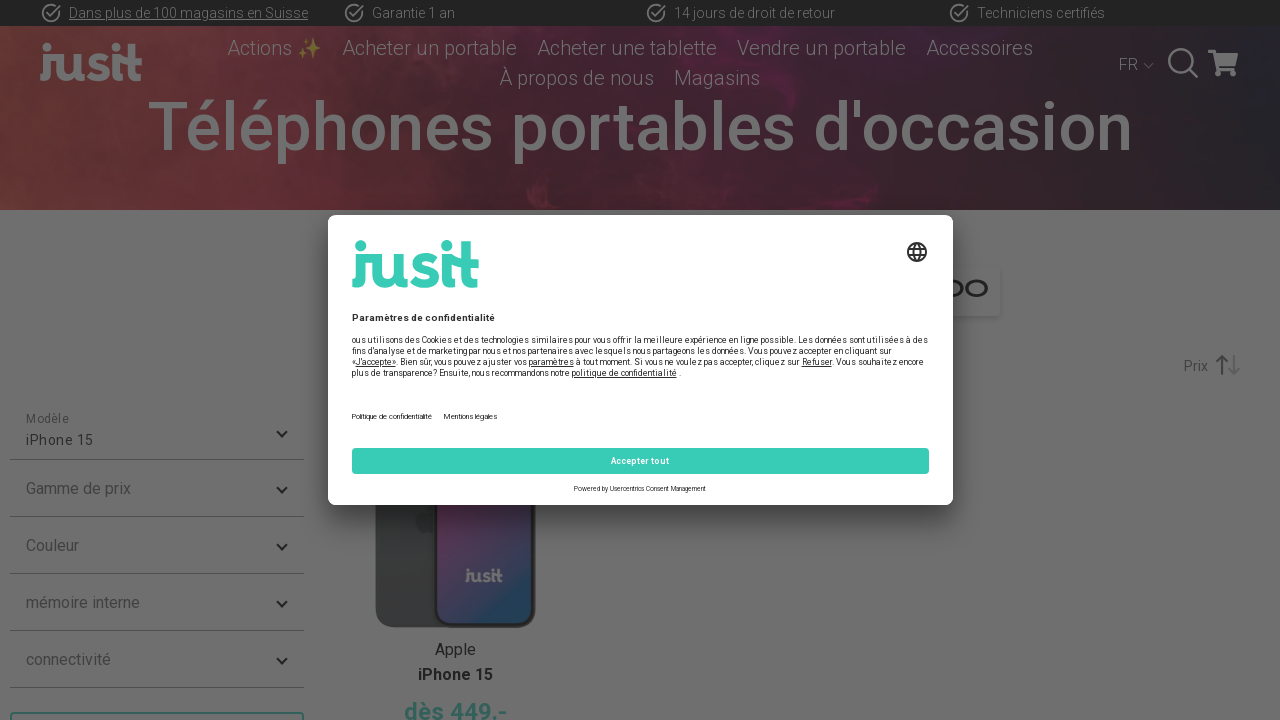

Selected first product item from listing
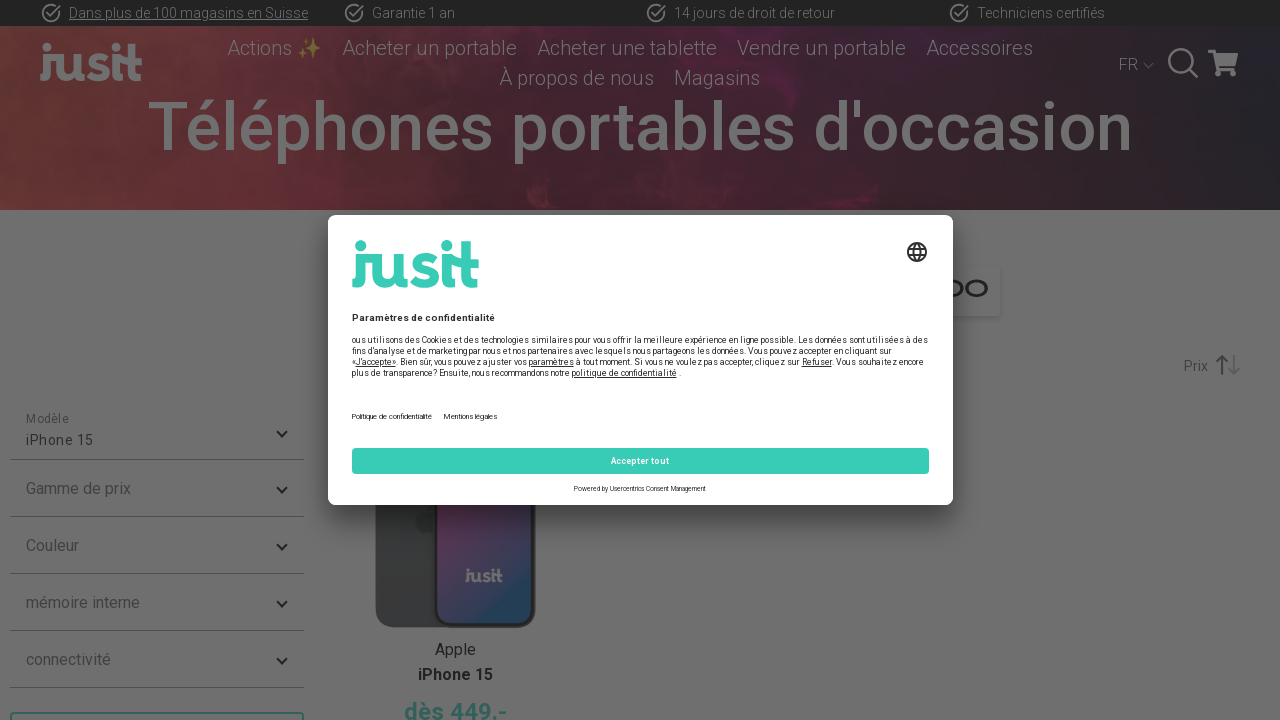

Retrieved product detail link: https://www.jusit.ch/fr/smartphones/apple/iphone-15/black/128-gb/100013813
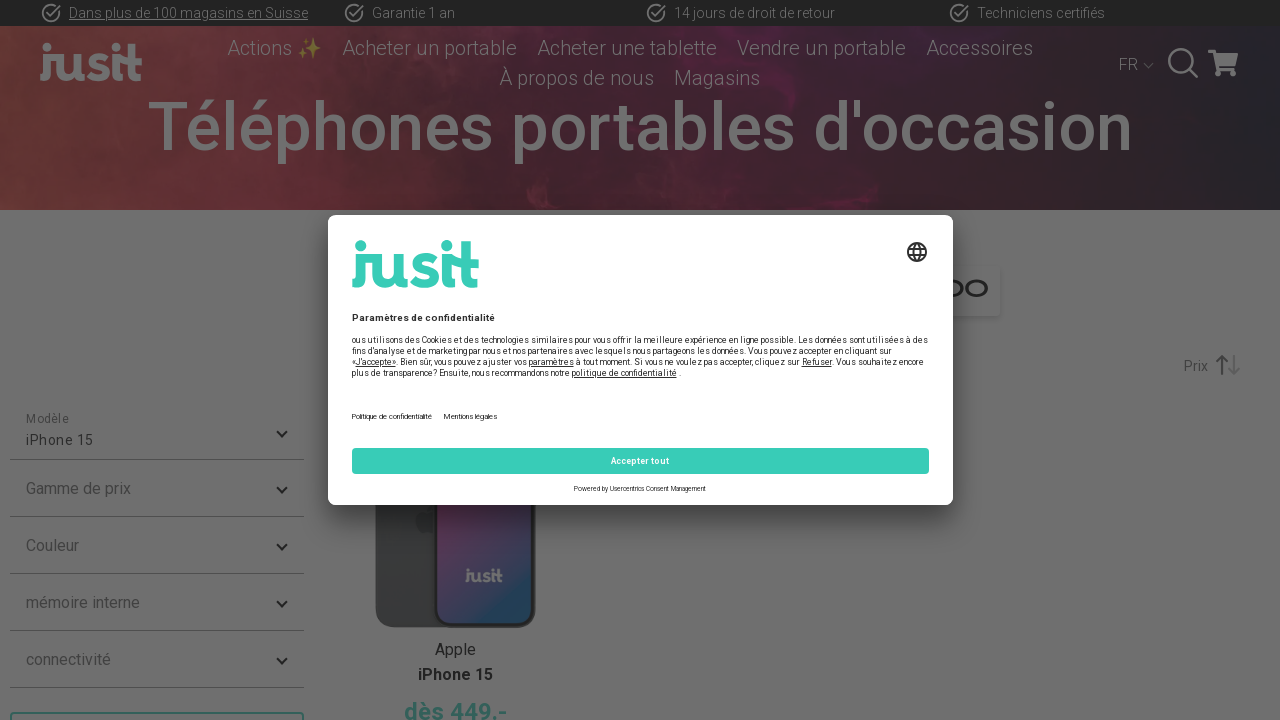

Navigated to product detail page
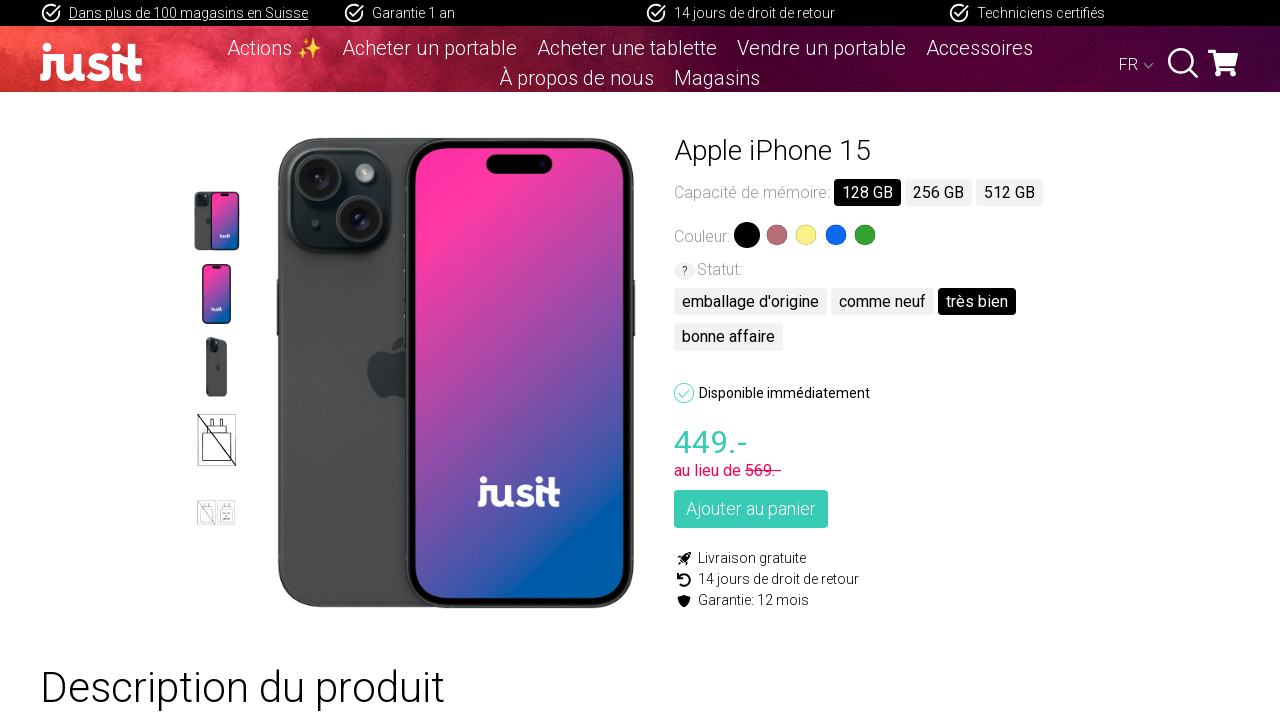

Waited for product detail page to load completely
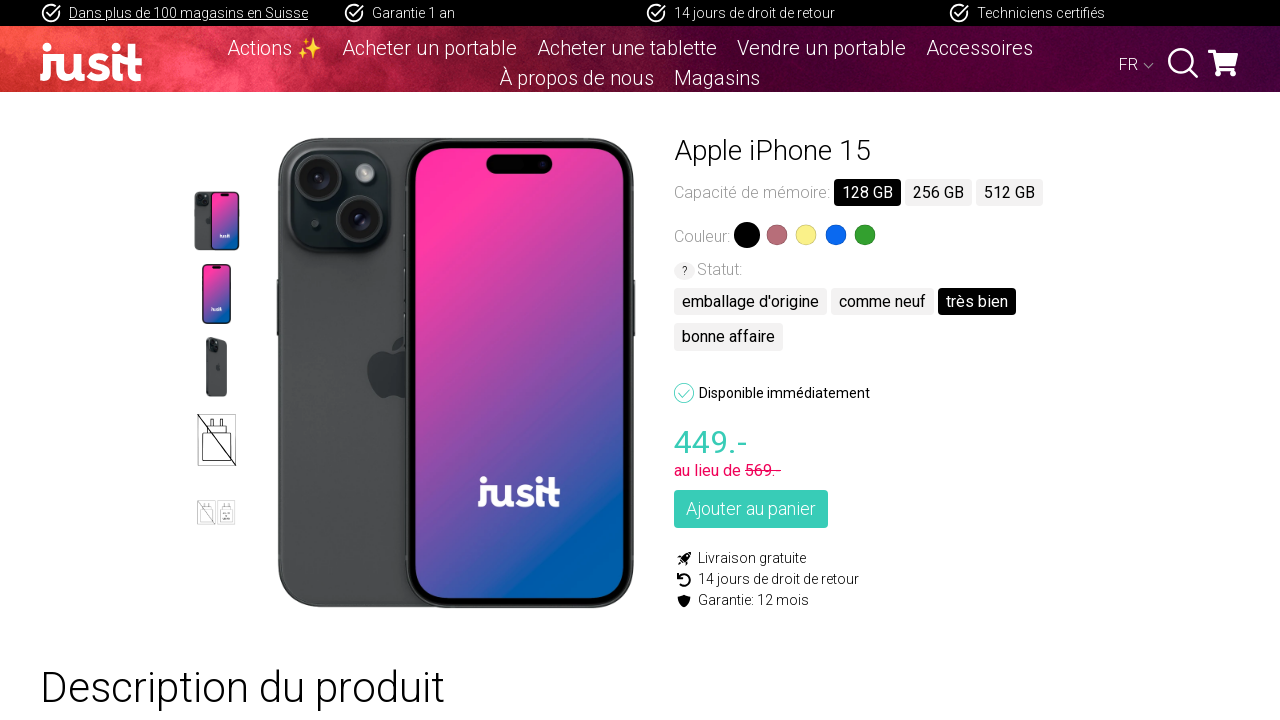

Verified product information loaded with h4 heading element
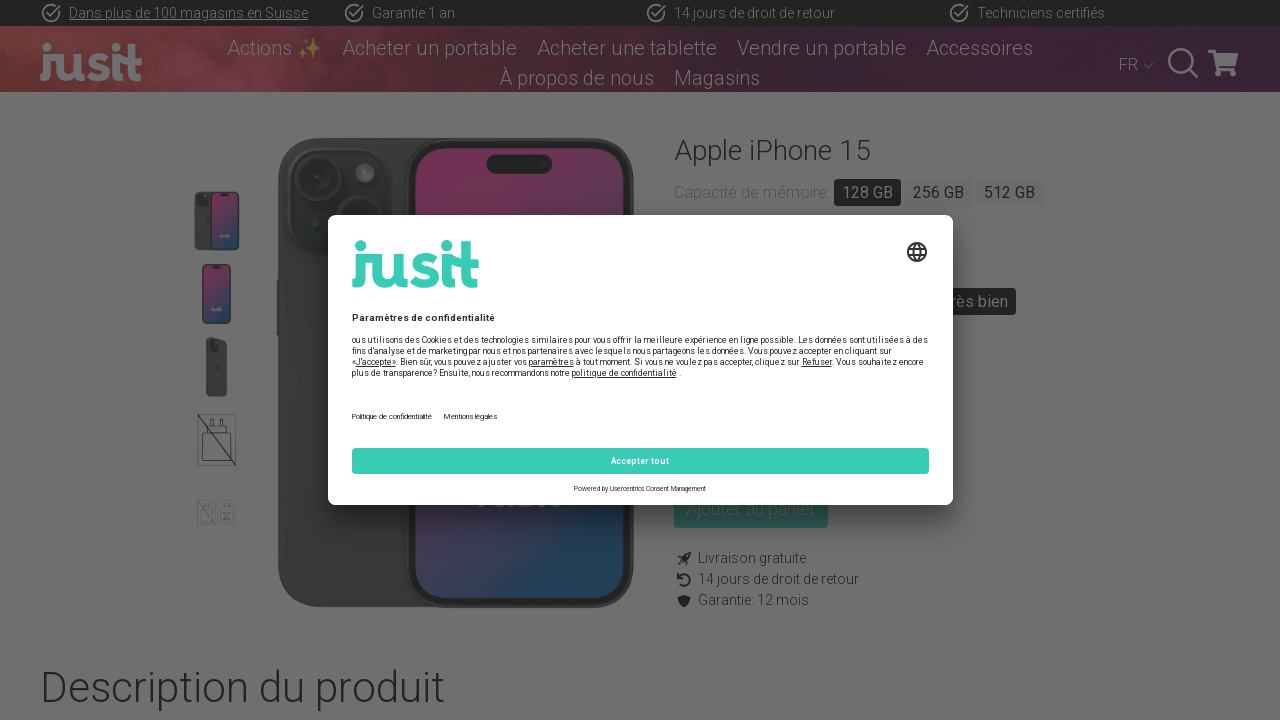

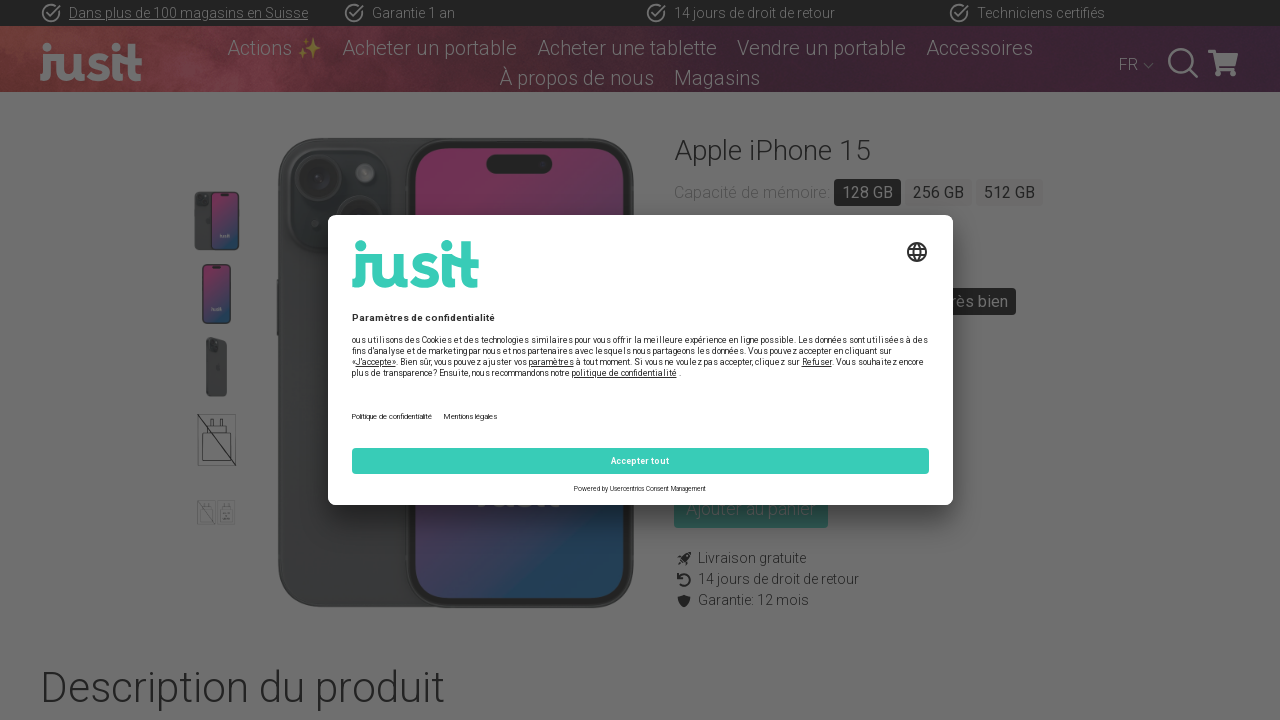